Clicks the confirmation alert button, accepts it, and verifies the OK result message is displayed

Starting URL: https://demoqa.com/alerts

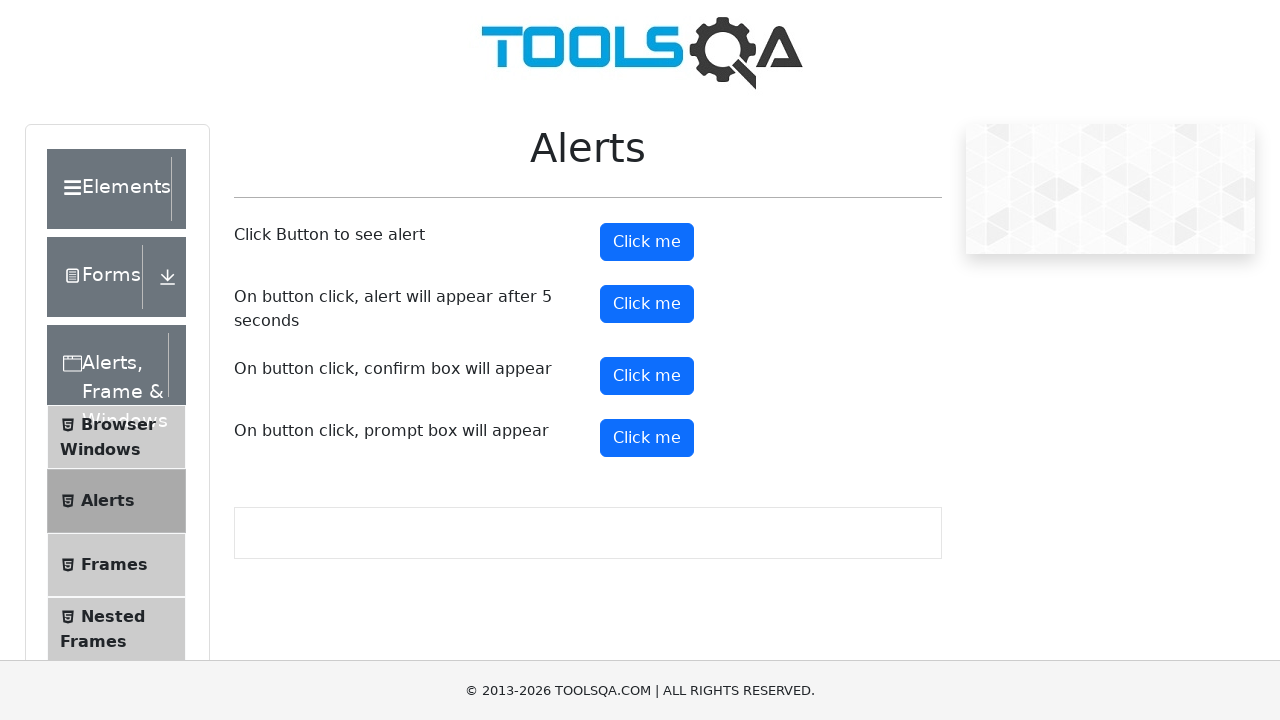

Set up dialog handler to accept confirmation alerts
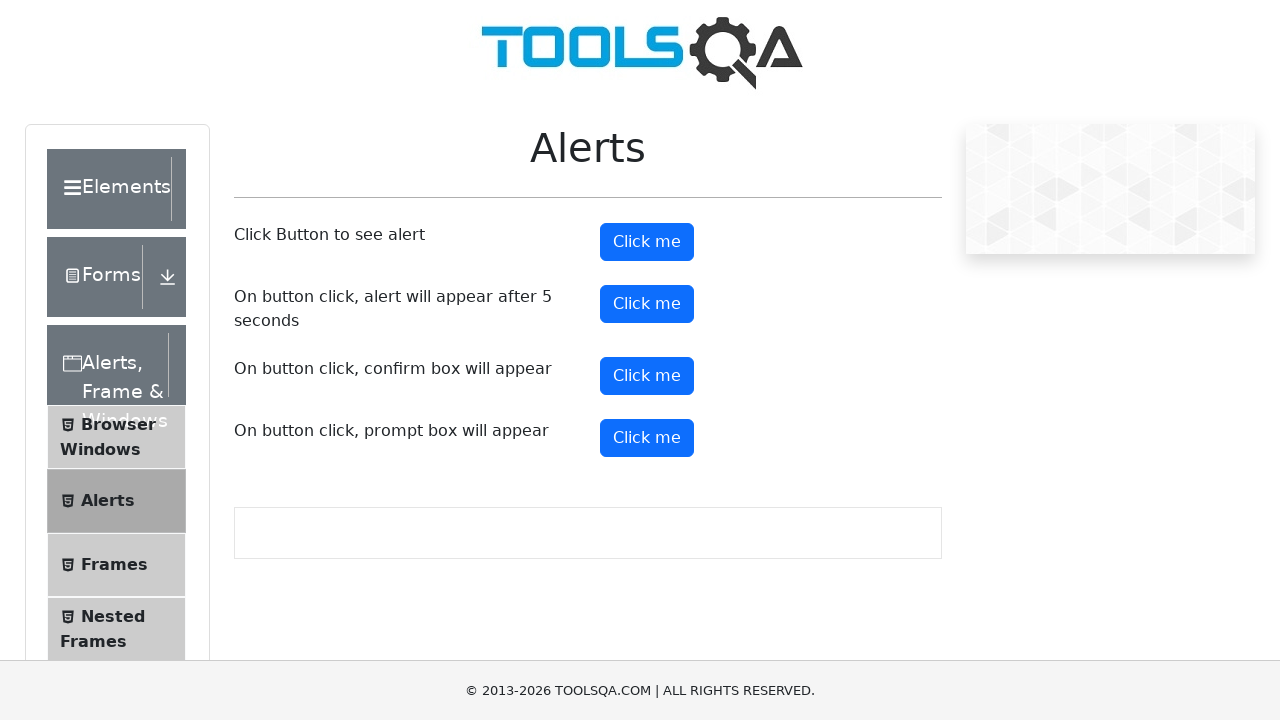

Clicked the confirmation alert button at (647, 376) on #confirmButton
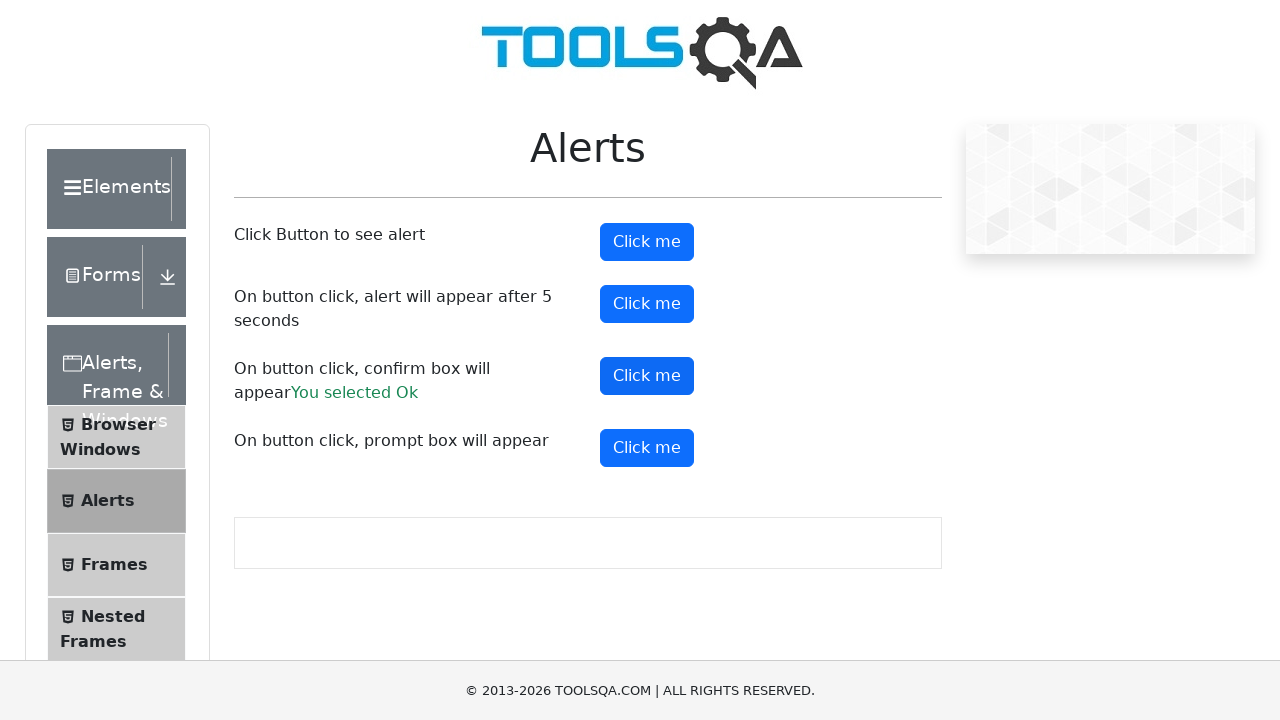

Waited for confirmation result message to appear
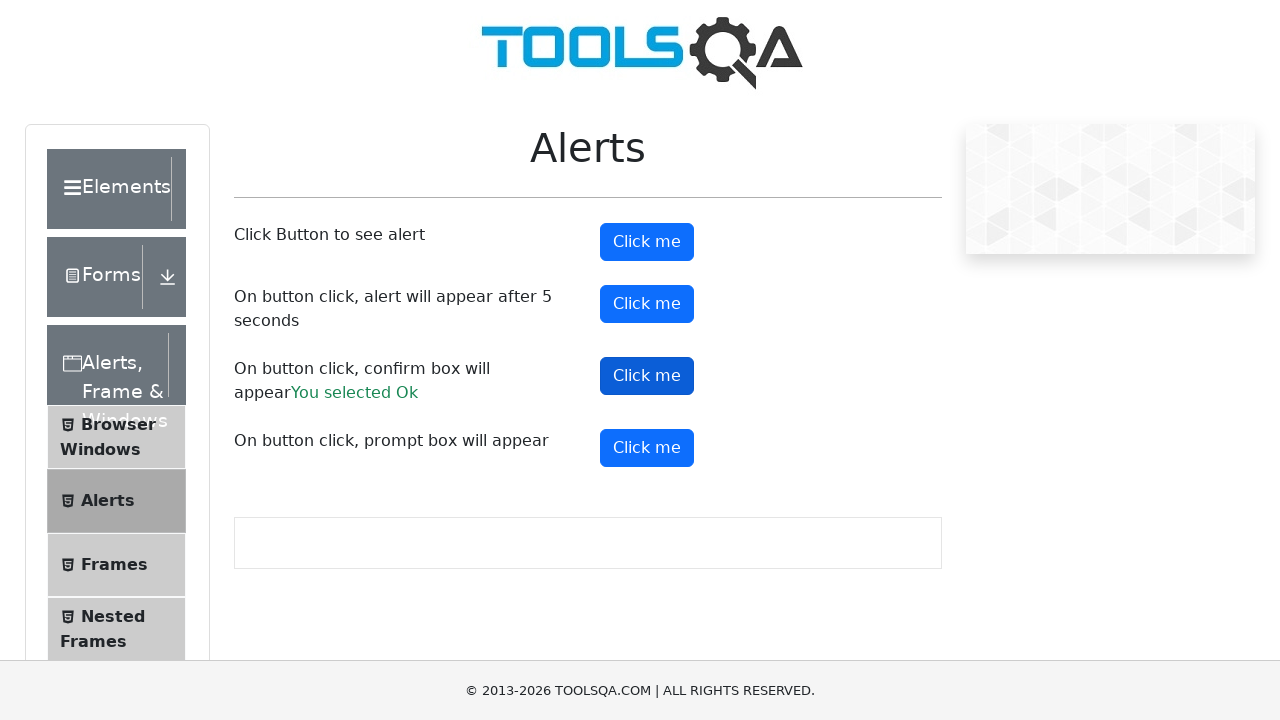

Verified confirmation result message displays 'You selected Ok'
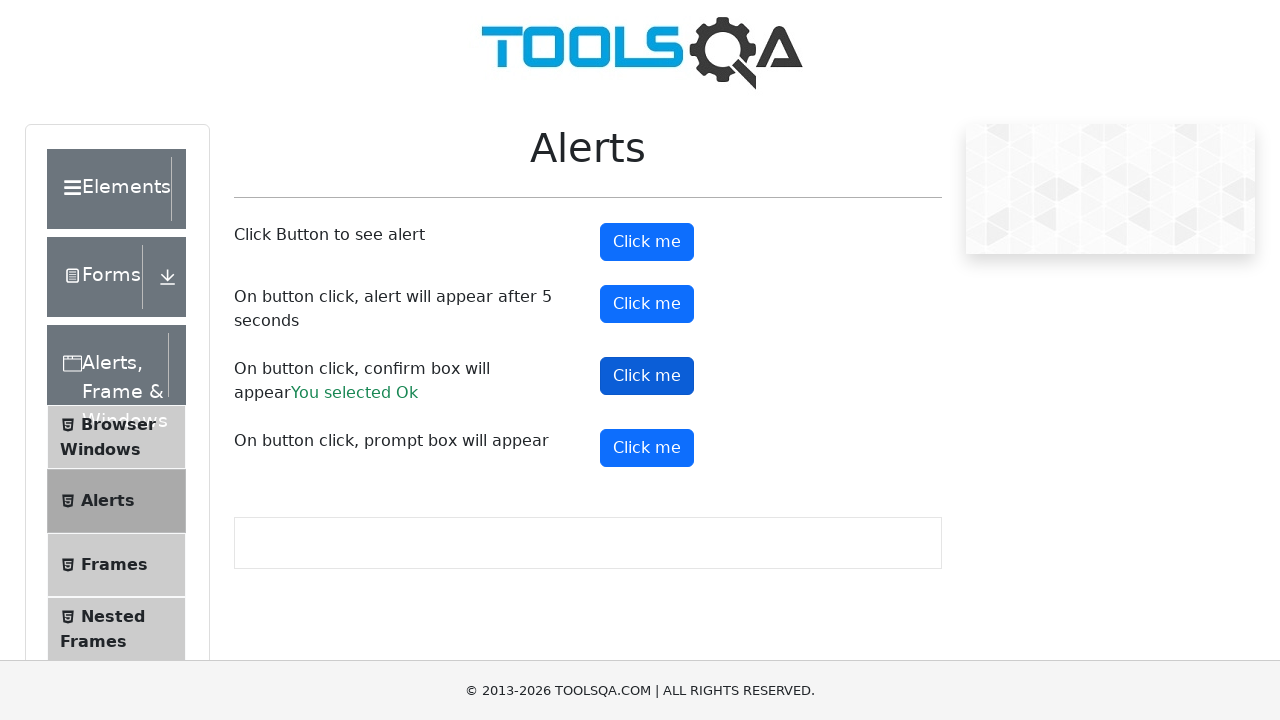

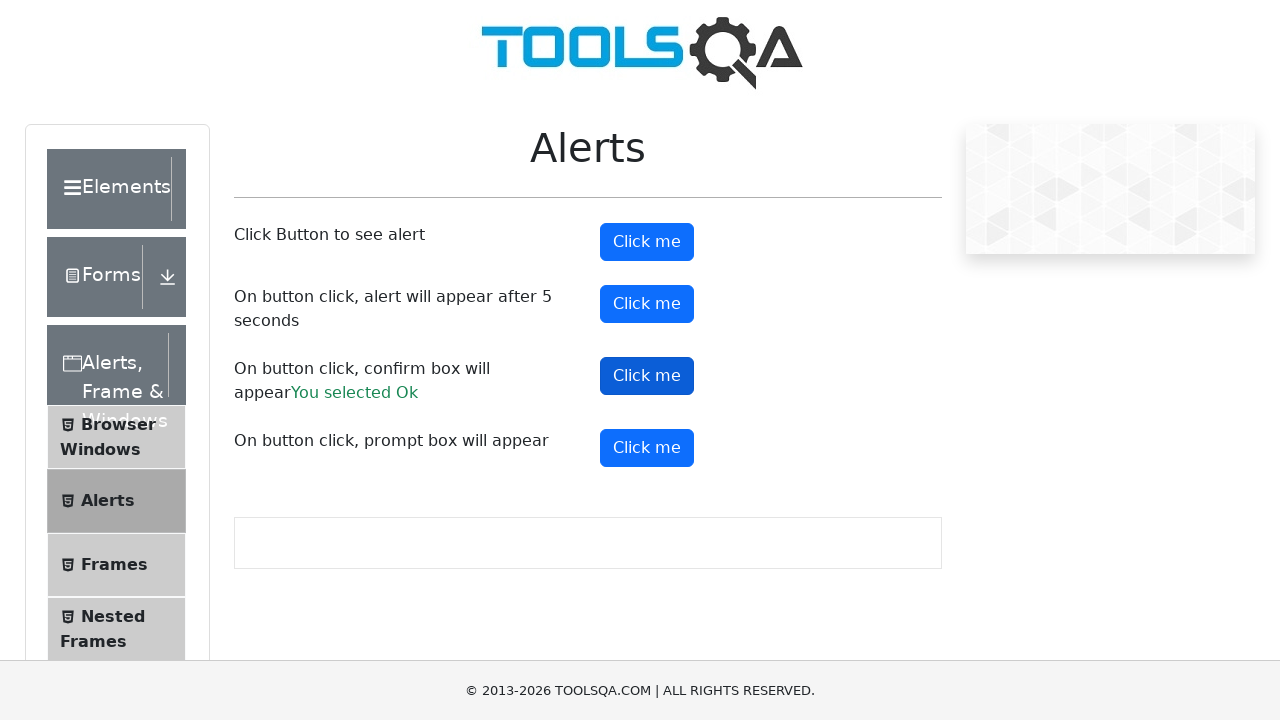